Tests the autocomplete widget functionality by typing a character, waiting for suggestions to appear, then using keyboard navigation (arrow down and enter) to select an option from the dropdown.

Starting URL: https://demoqa.com/auto-complete

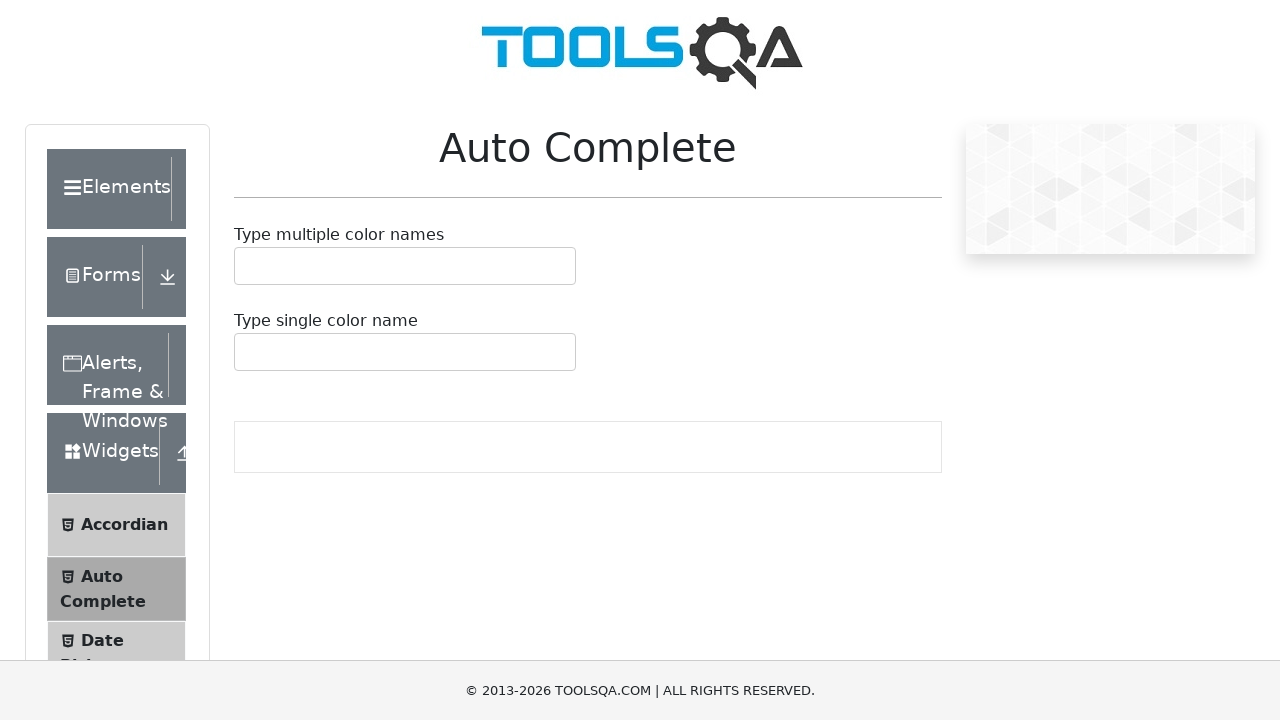

Clicked on the single autocomplete input field at (247, 352) on #autoCompleteSingleInput
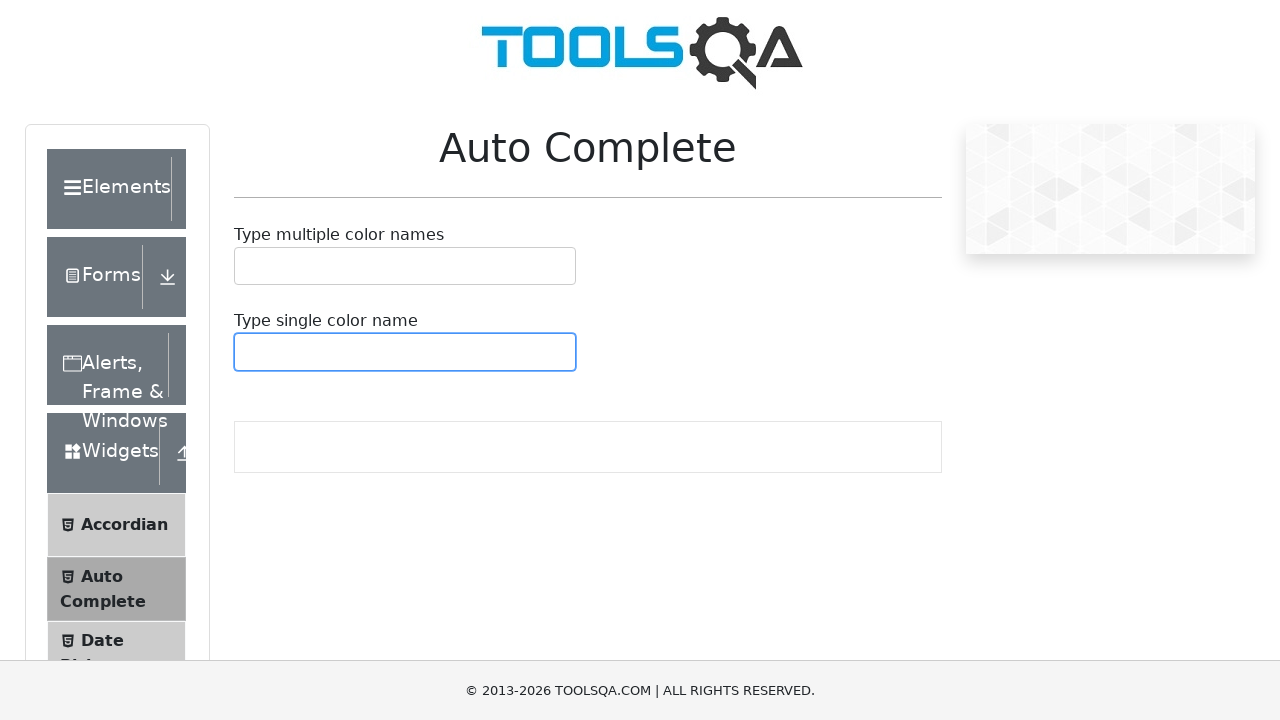

Typed 'b' to trigger autocomplete suggestions on #autoCompleteSingleInput
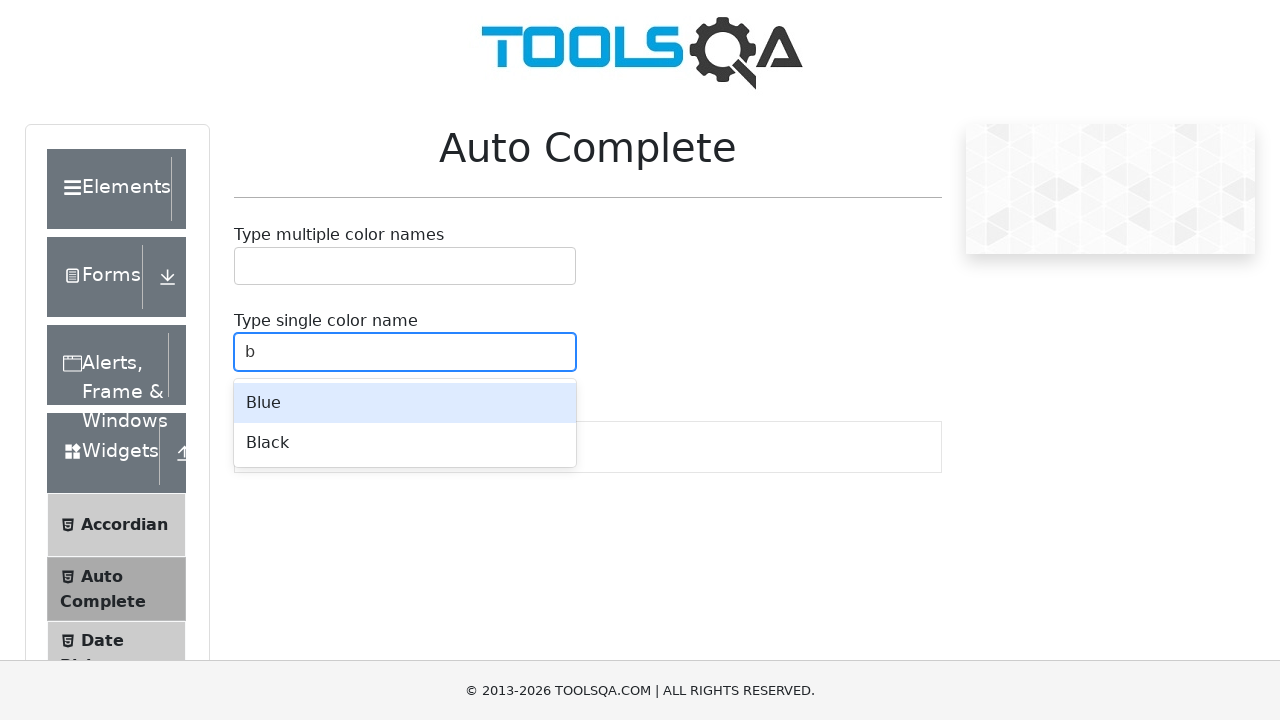

Waited for autocomplete suggestions to appear
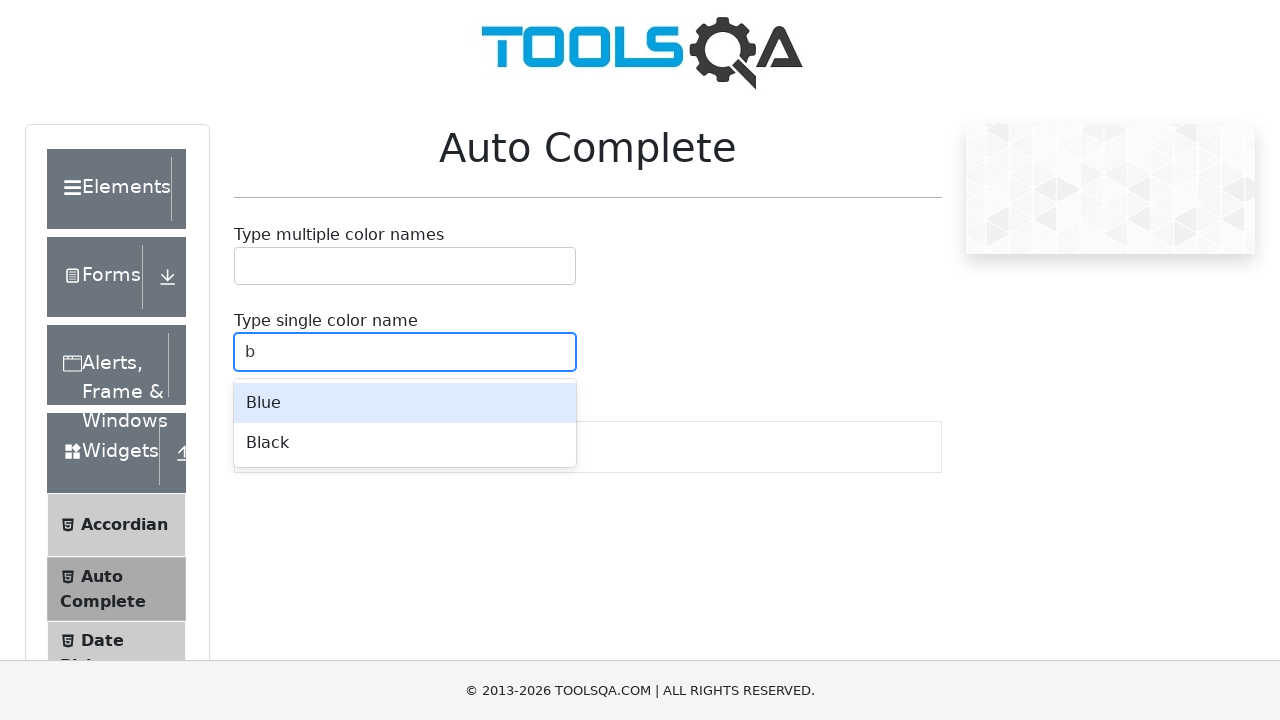

Pressed ArrowDown to navigate to first suggestion in dropdown
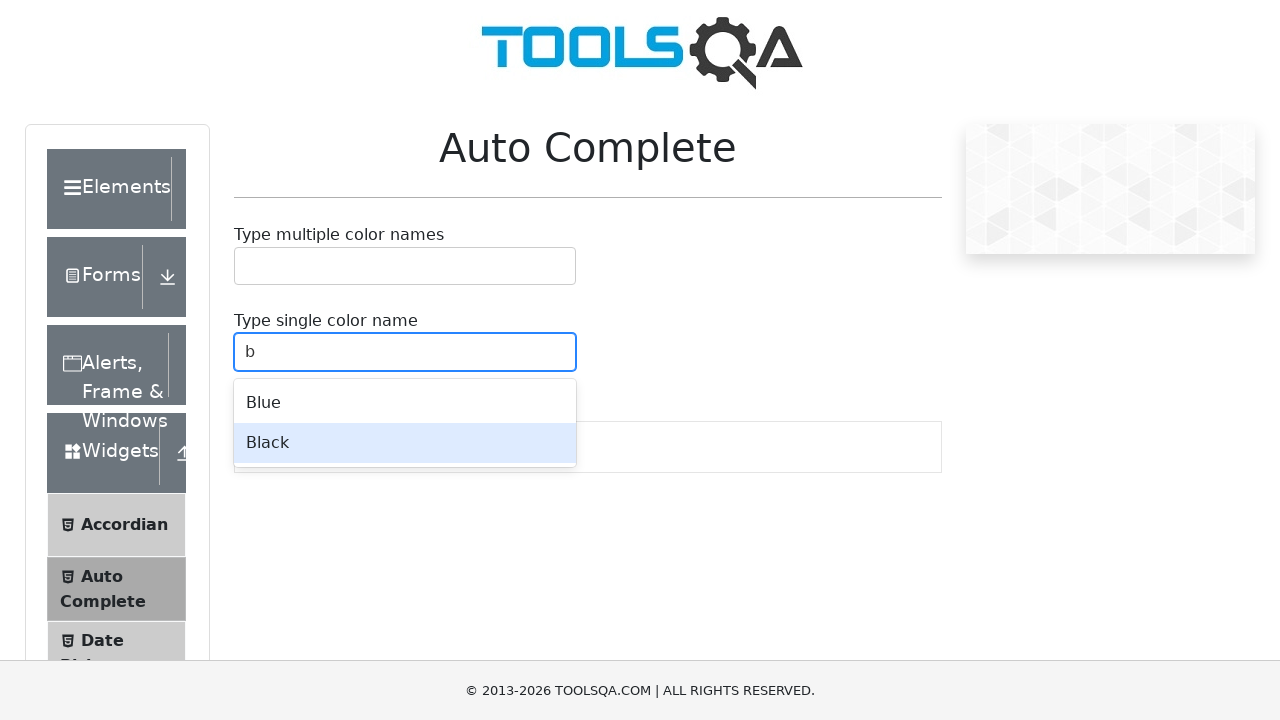

Pressed Enter to select the highlighted suggestion
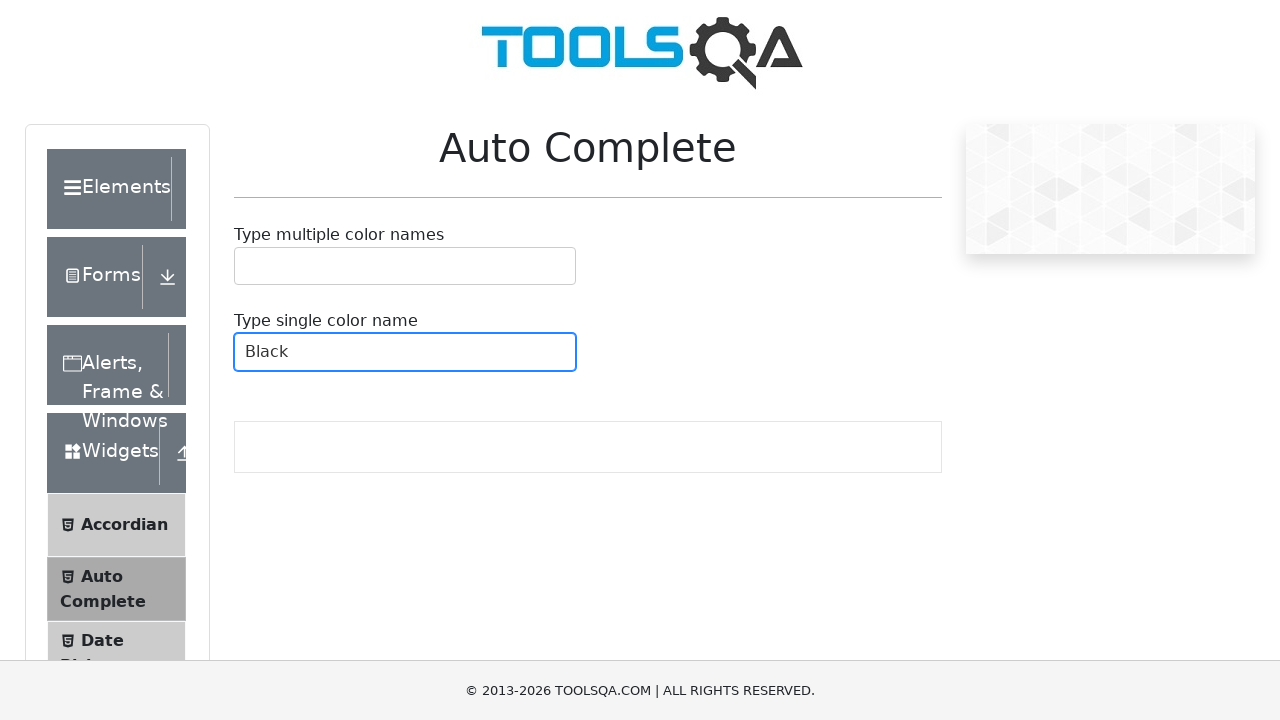

Waited to see the selection result
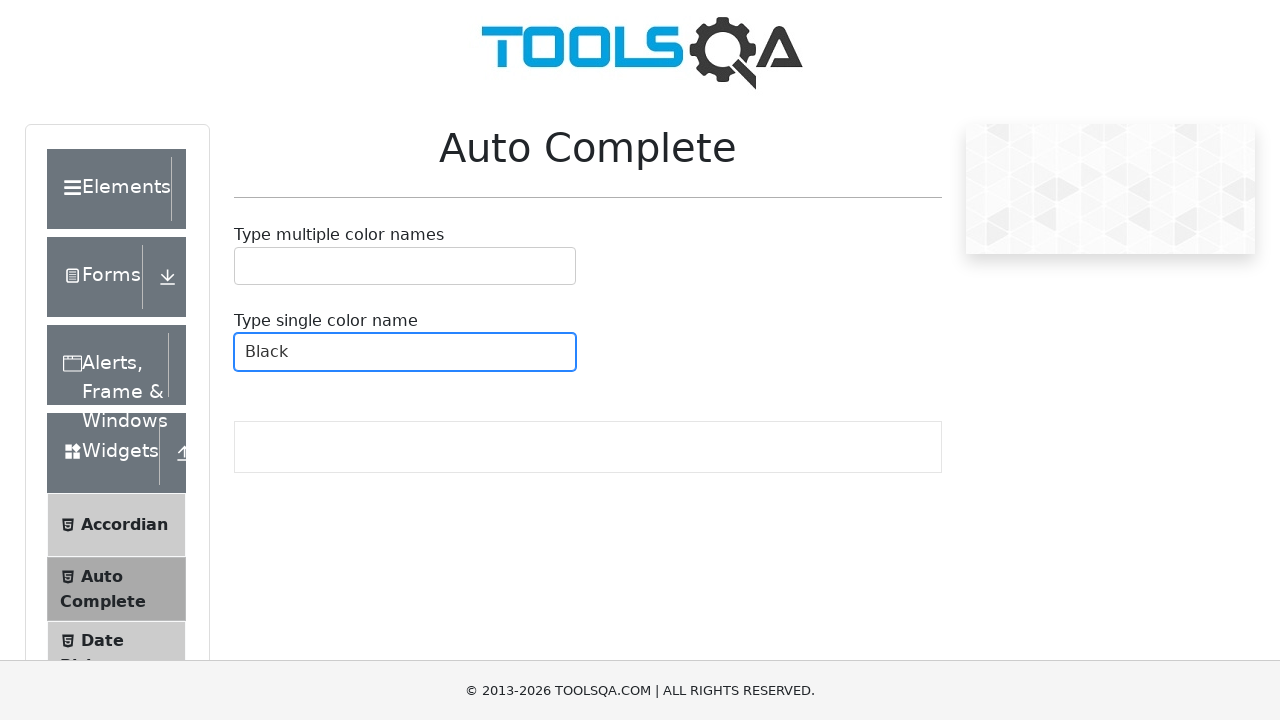

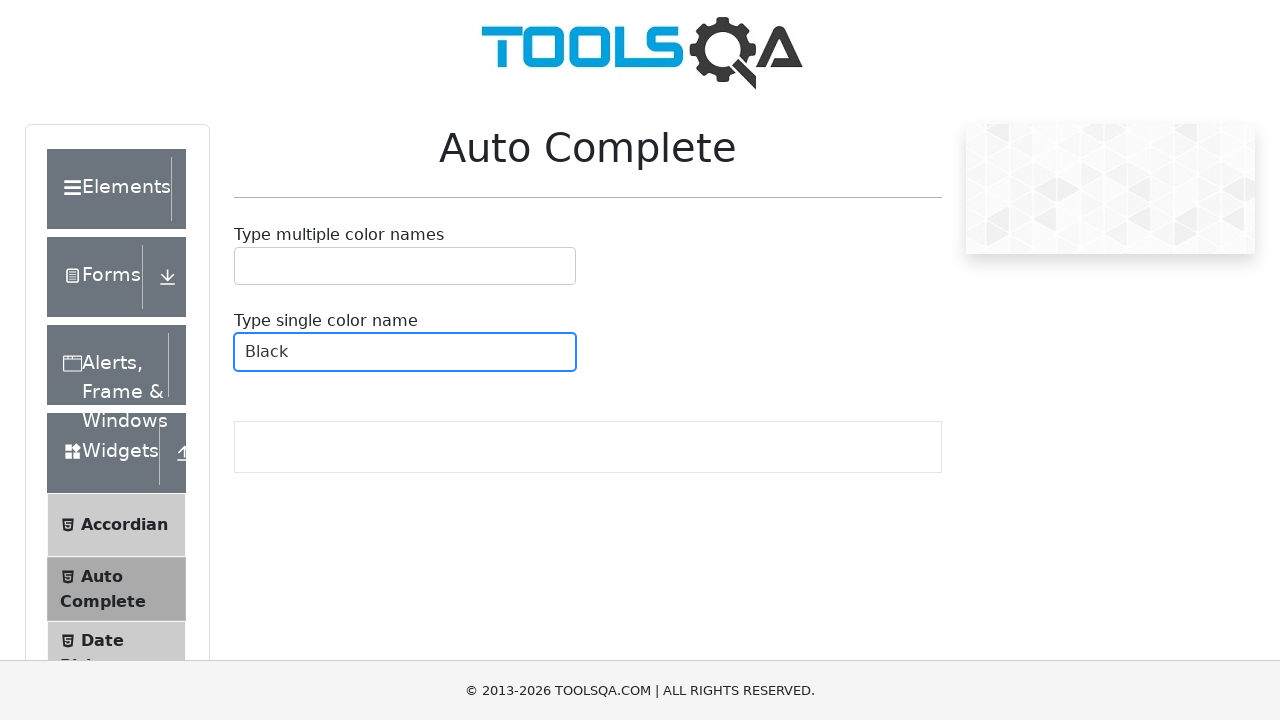